Tests checkbox functionality by clicking multiple checkboxes and verifying the result message

Starting URL: https://kristinek.github.io/site/examples/actions

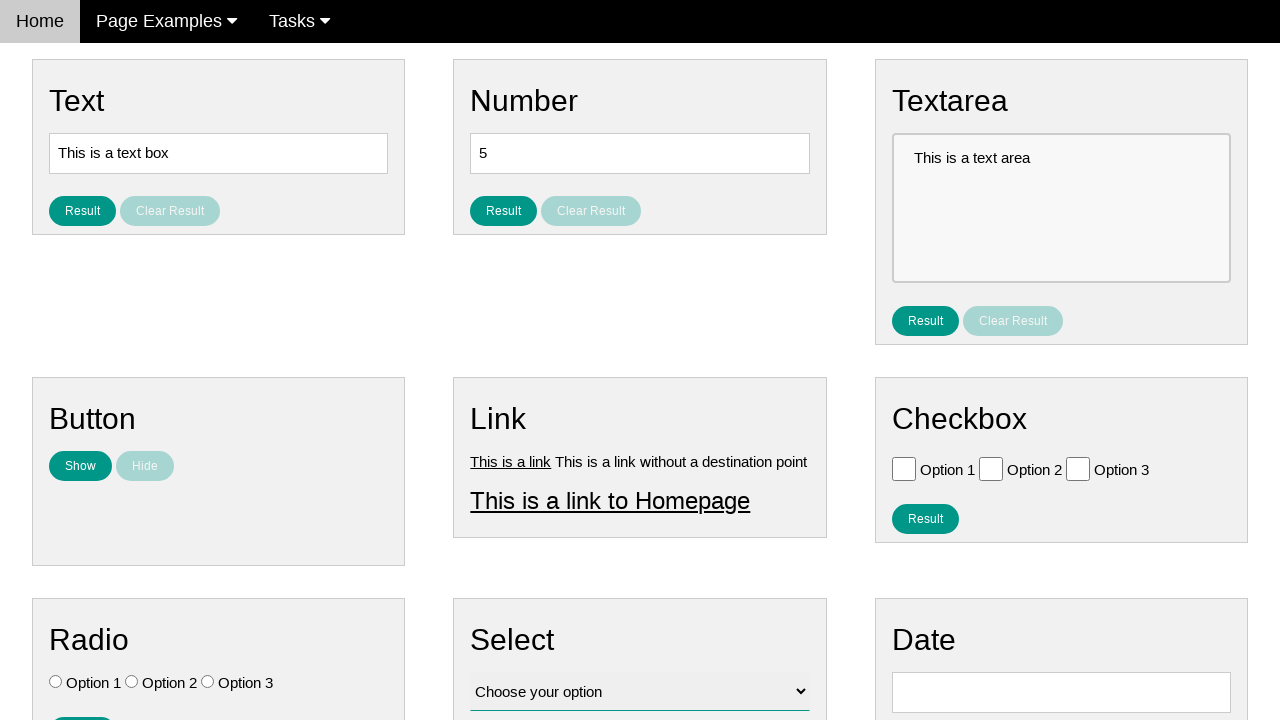

Clicked checkbox for Option 1 at (904, 468) on xpath=//input[@type='checkbox'][@value='Option 1']
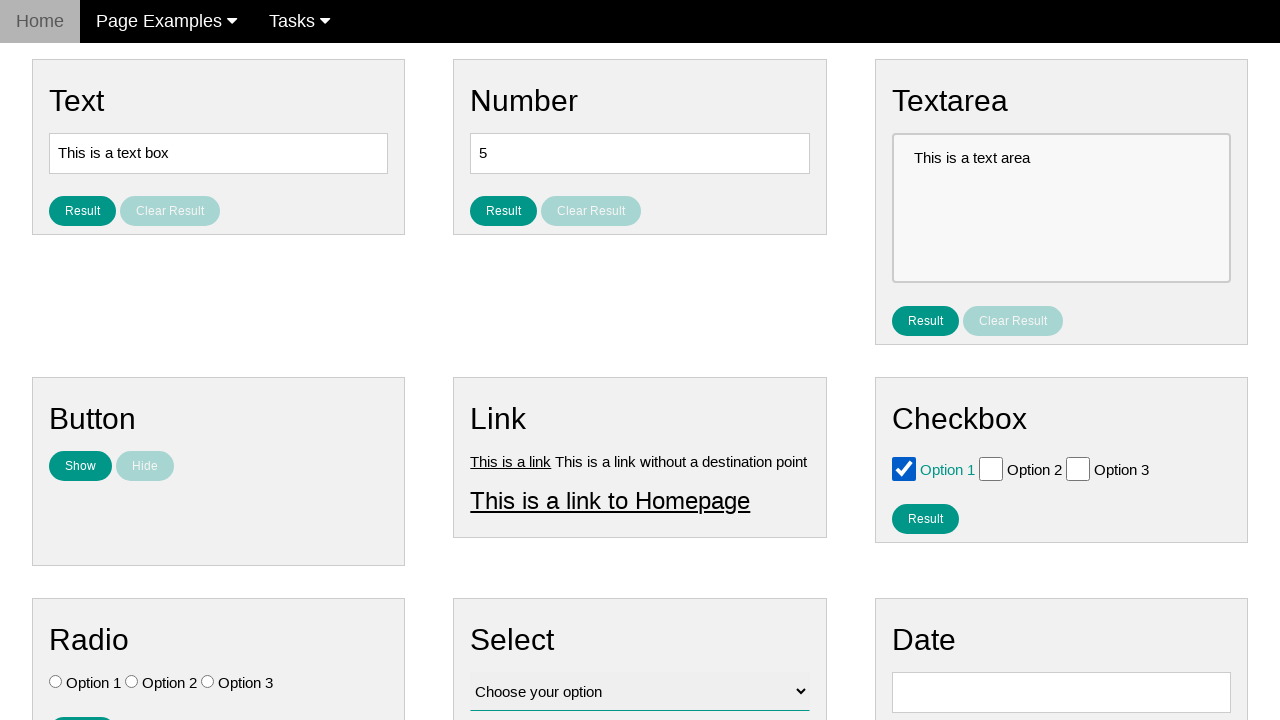

Clicked checkbox for Option 2 at (991, 468) on xpath=//input[@type='checkbox'][@value='Option 2']
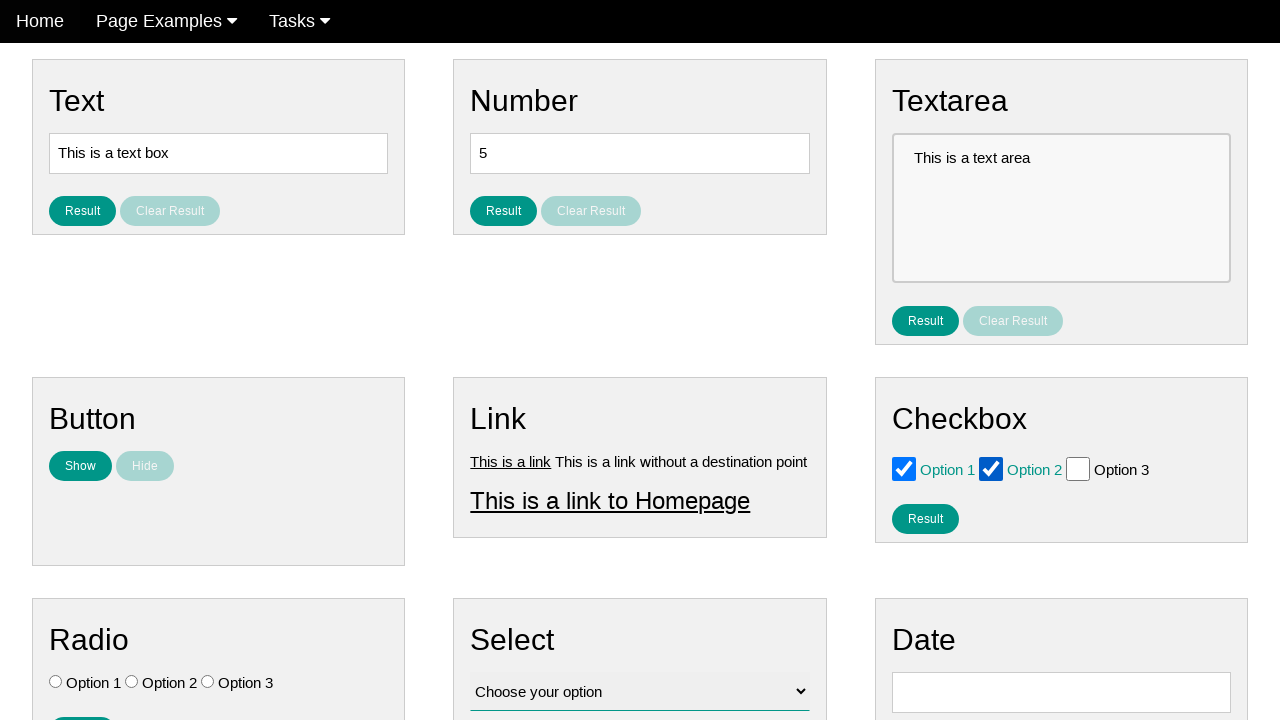

Clicked result checkbox button at (925, 518) on #result_button_checkbox
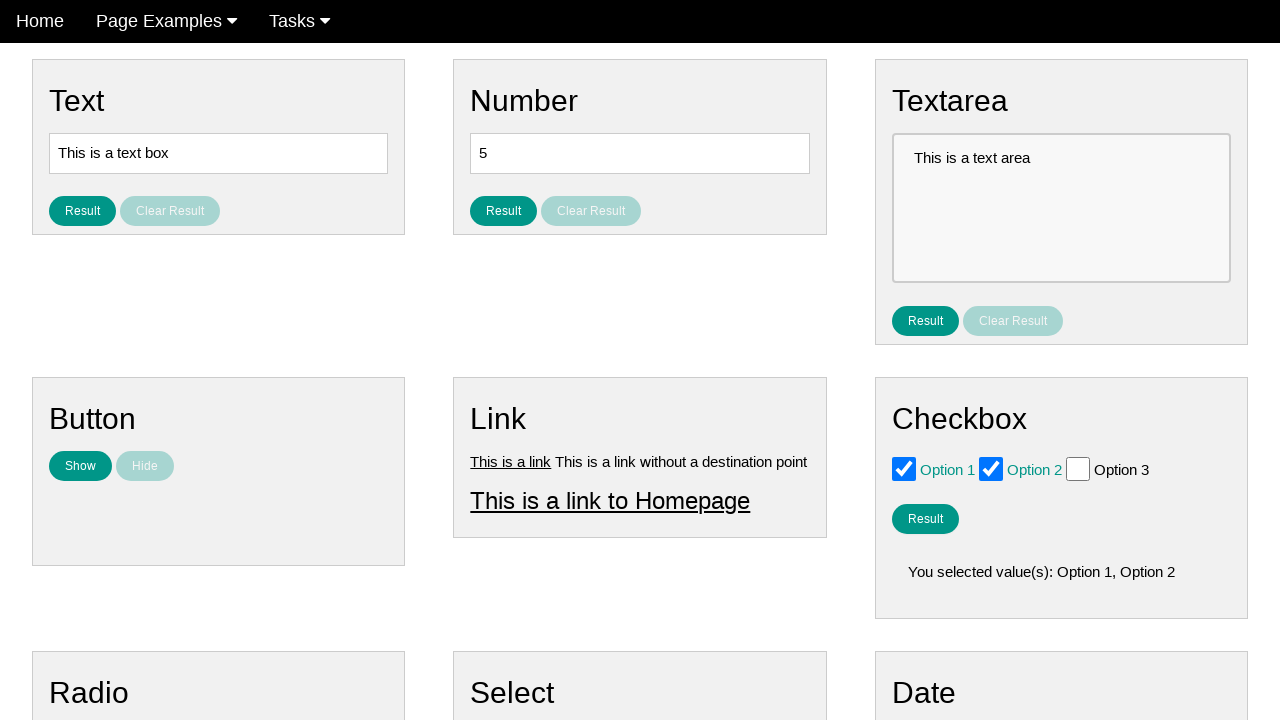

Located result checkbox element
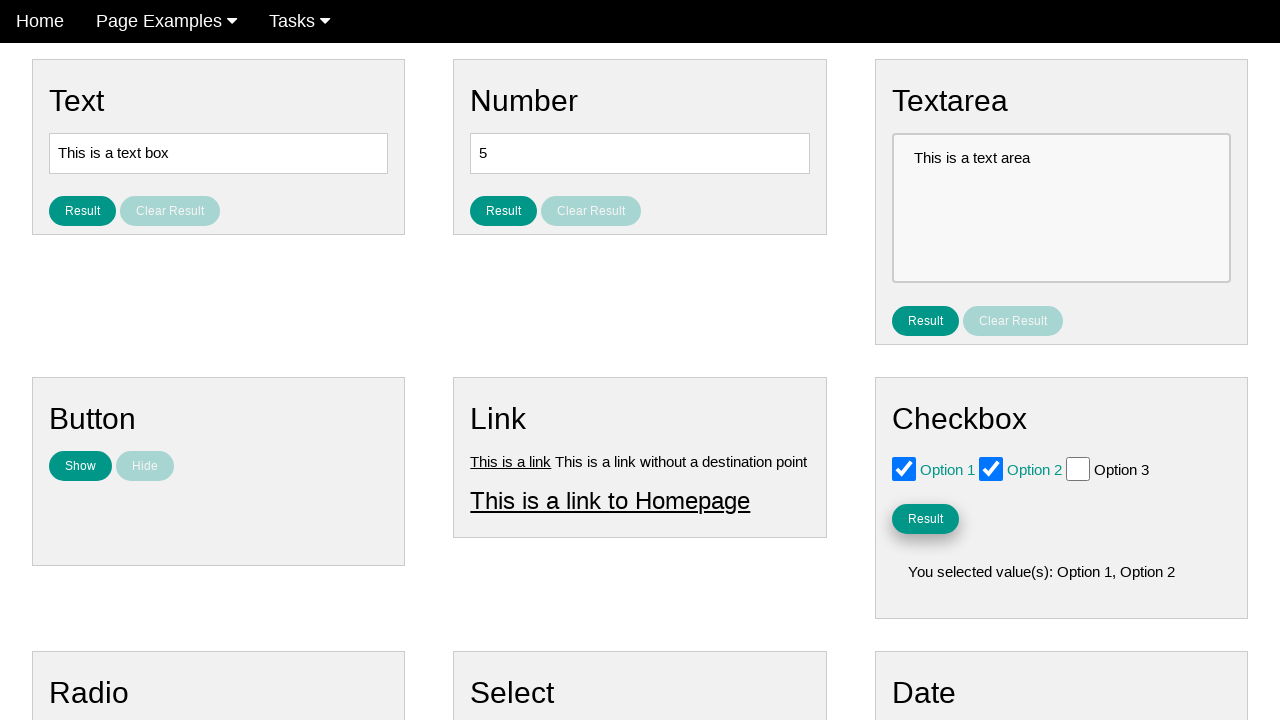

Verified result message is displayed
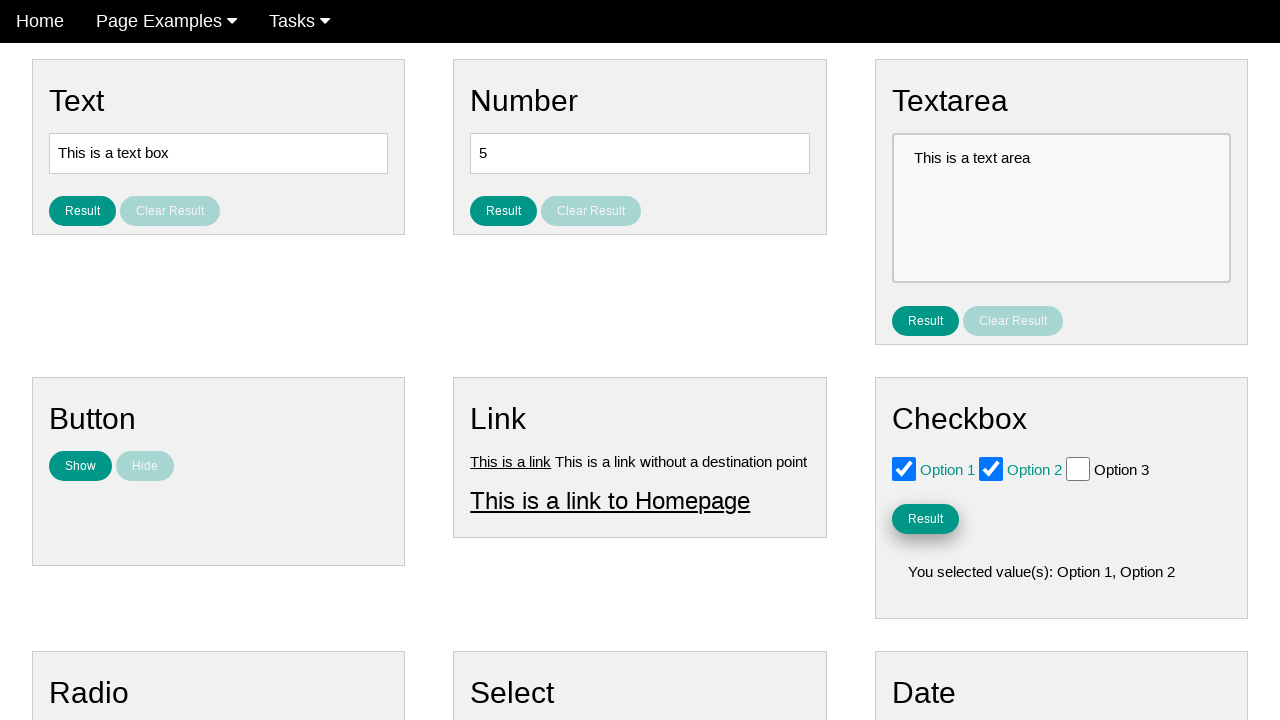

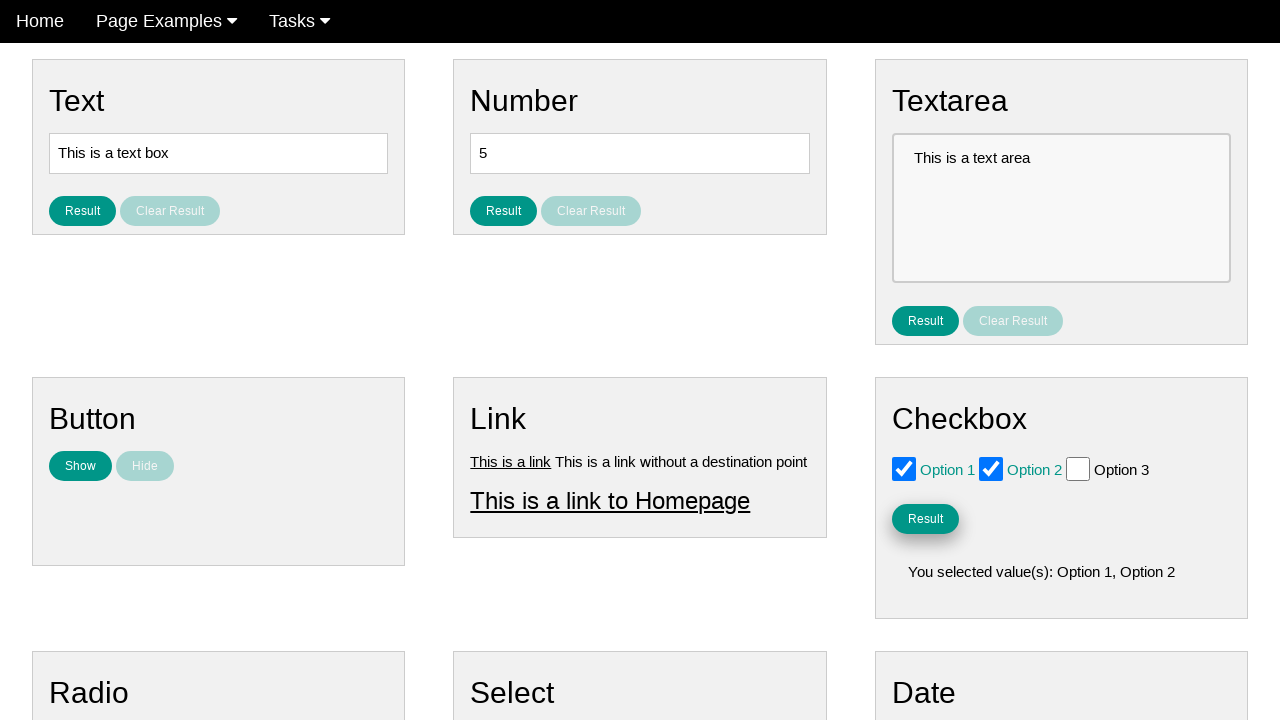